Simple navigation test that opens the TechPro Education website

Starting URL: https://techproeducation.com

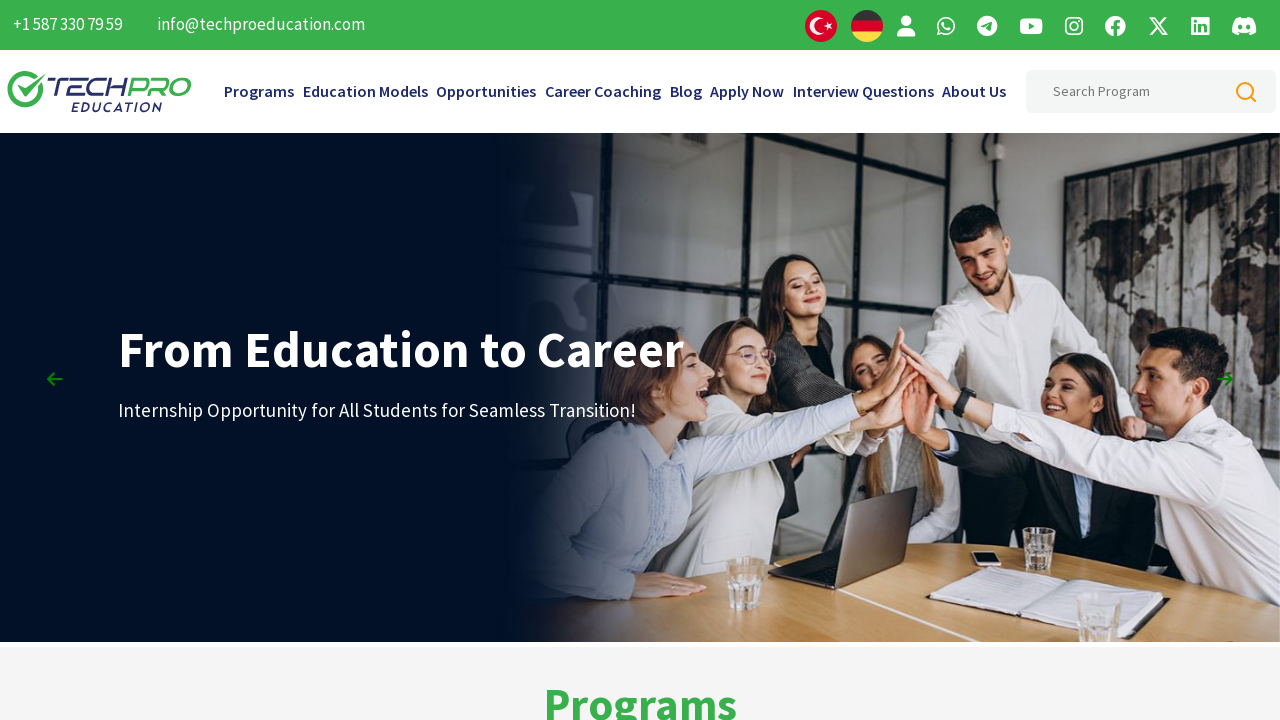

Opened TechPro Education website at https://techproeducation.com
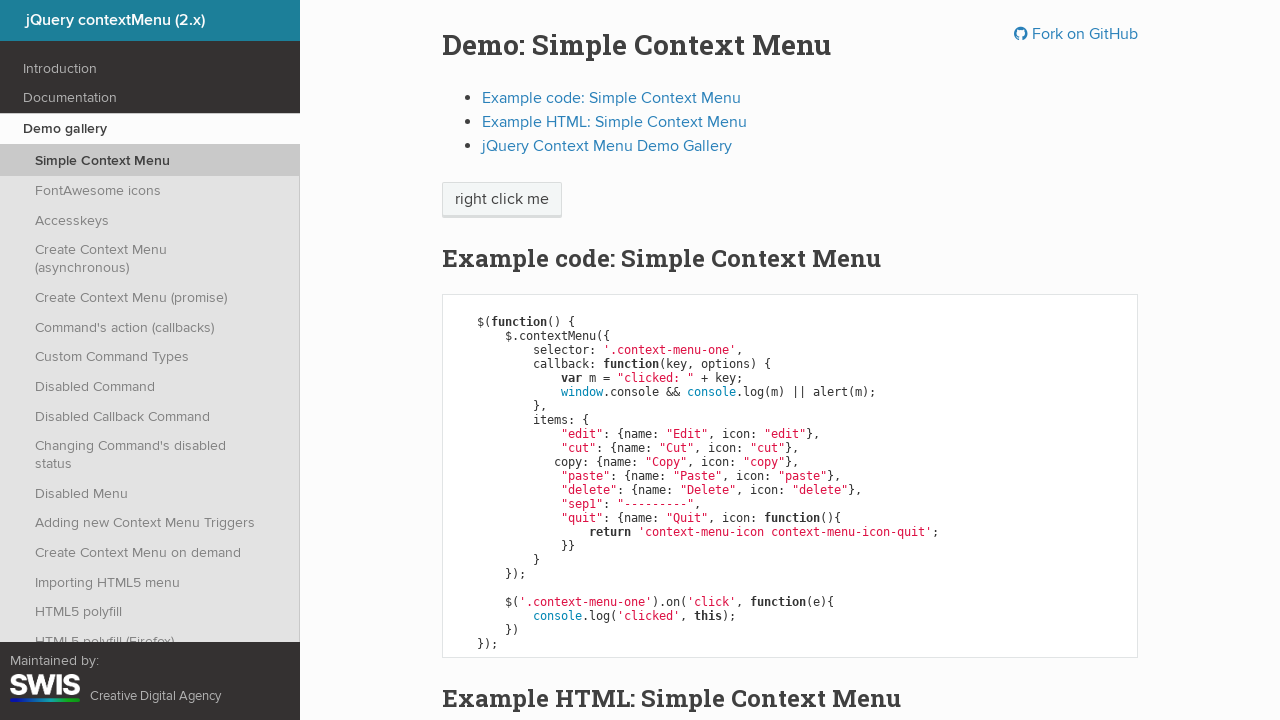

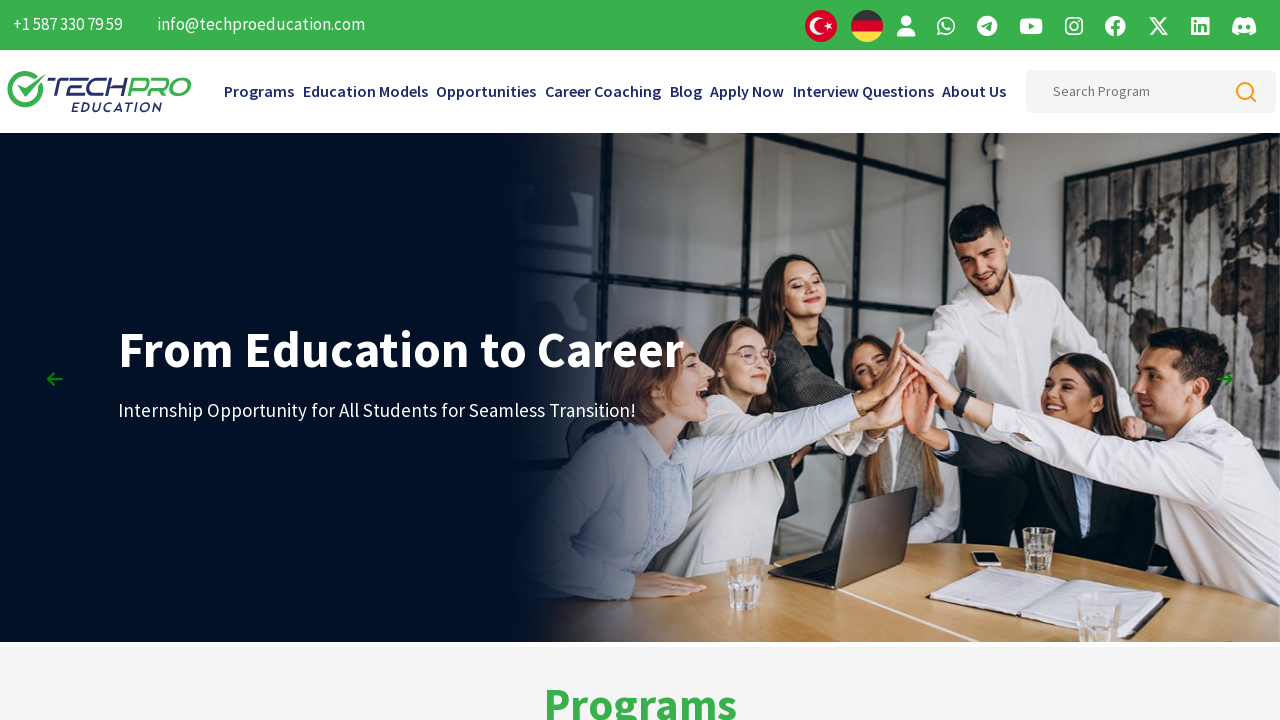